Tests explicit wait functionality by clicking a button that starts a timer and waiting for an element to become visible

Starting URL: http://seleniumpractise.blogspot.in/2016/08/how-to-use-explicit-wait-in-selenium.html

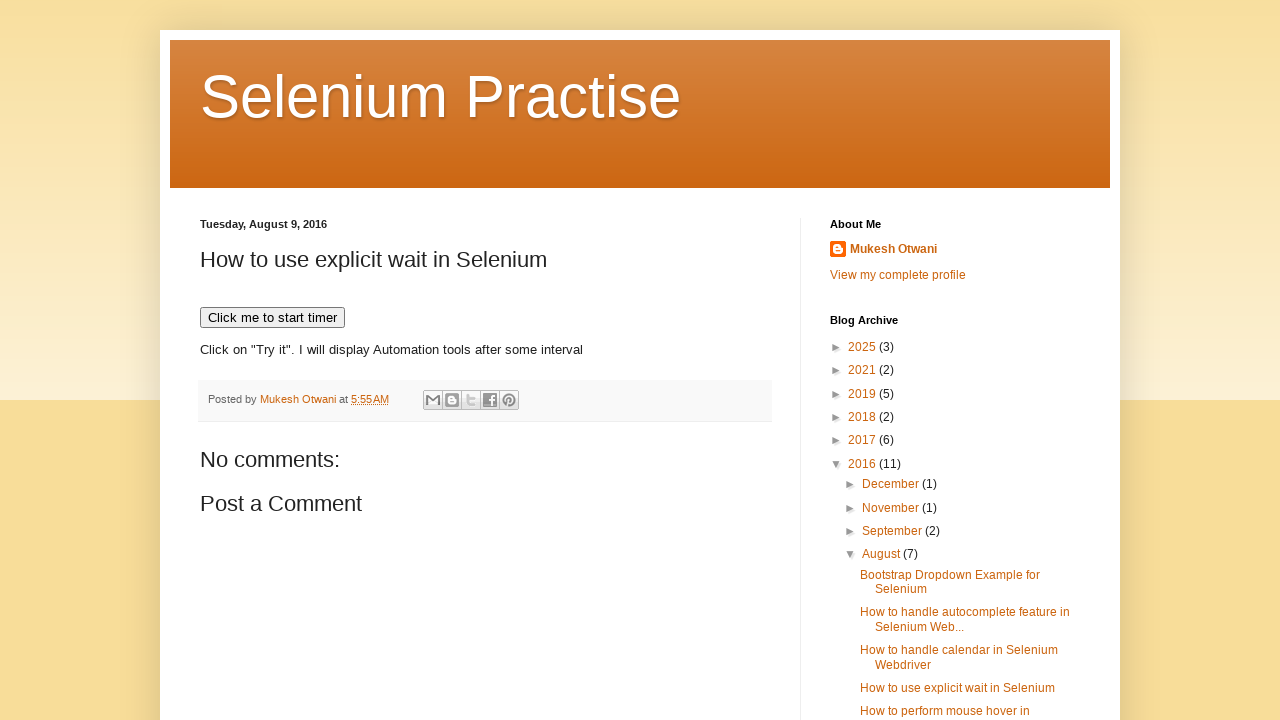

Navigated to explicit wait practice page
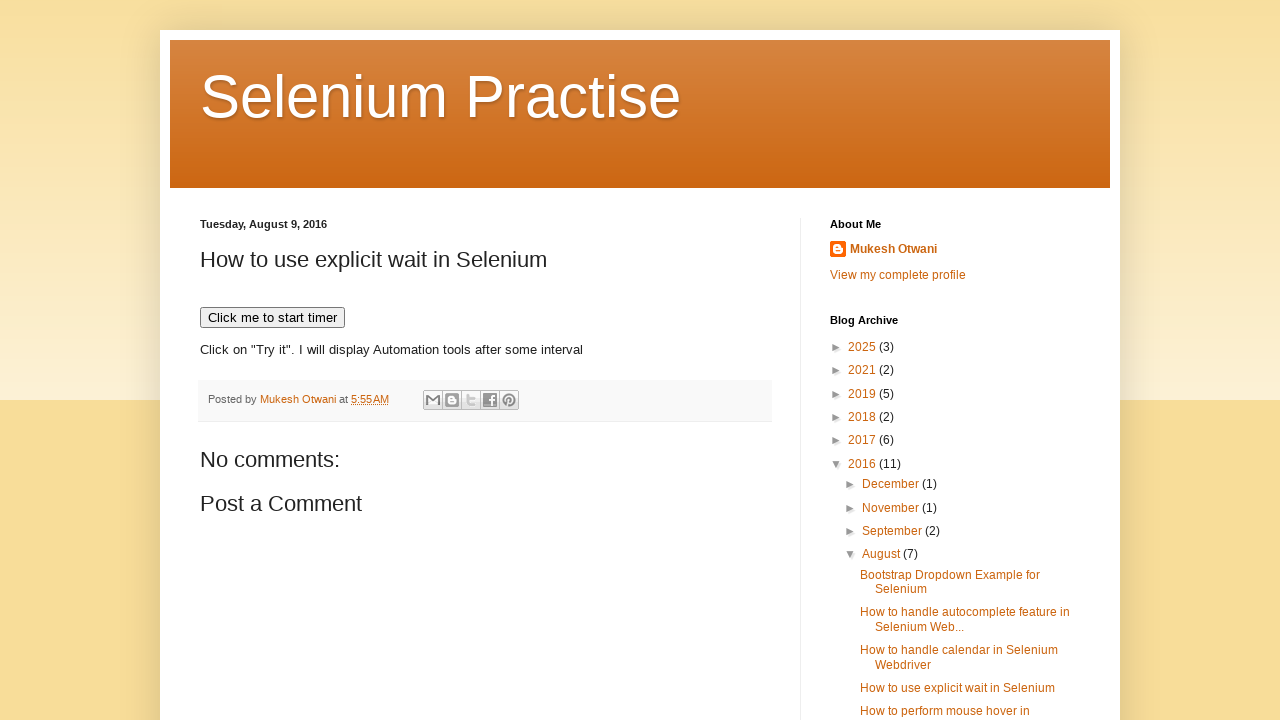

Clicked button to start timer at (272, 318) on xpath=//button[text()='Click me to start timer']
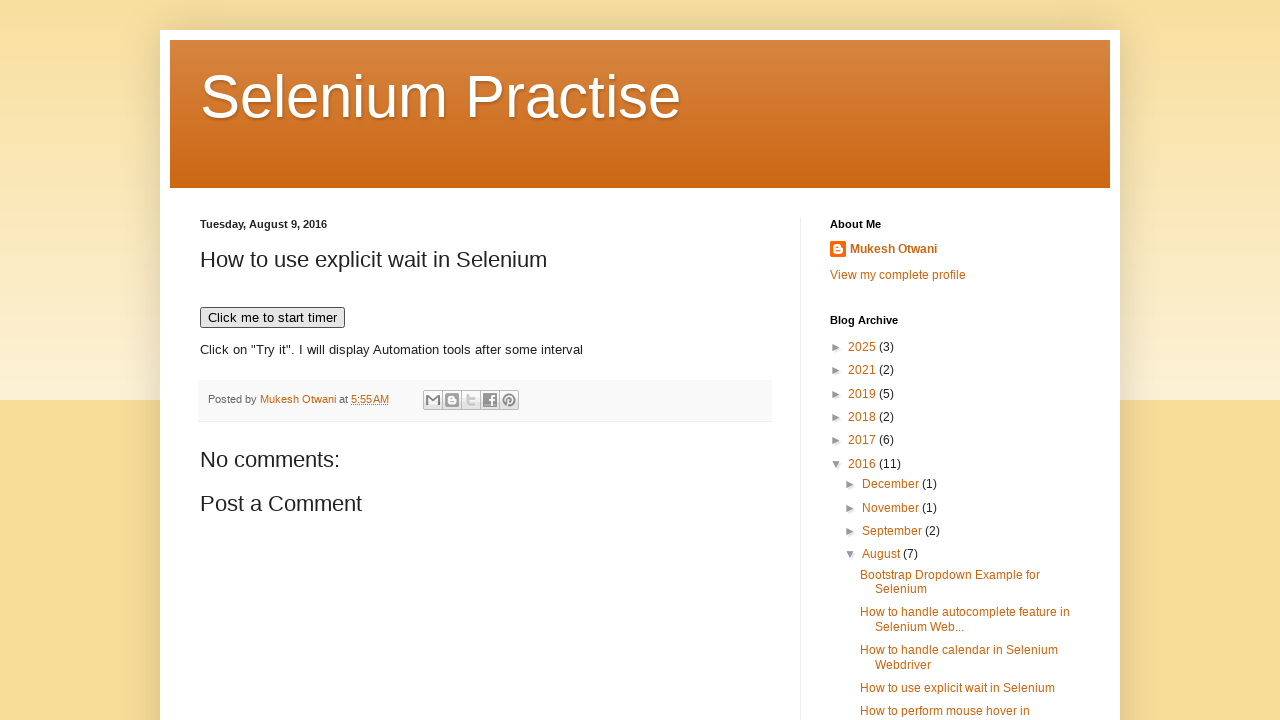

WebDriver element became visible after explicit wait
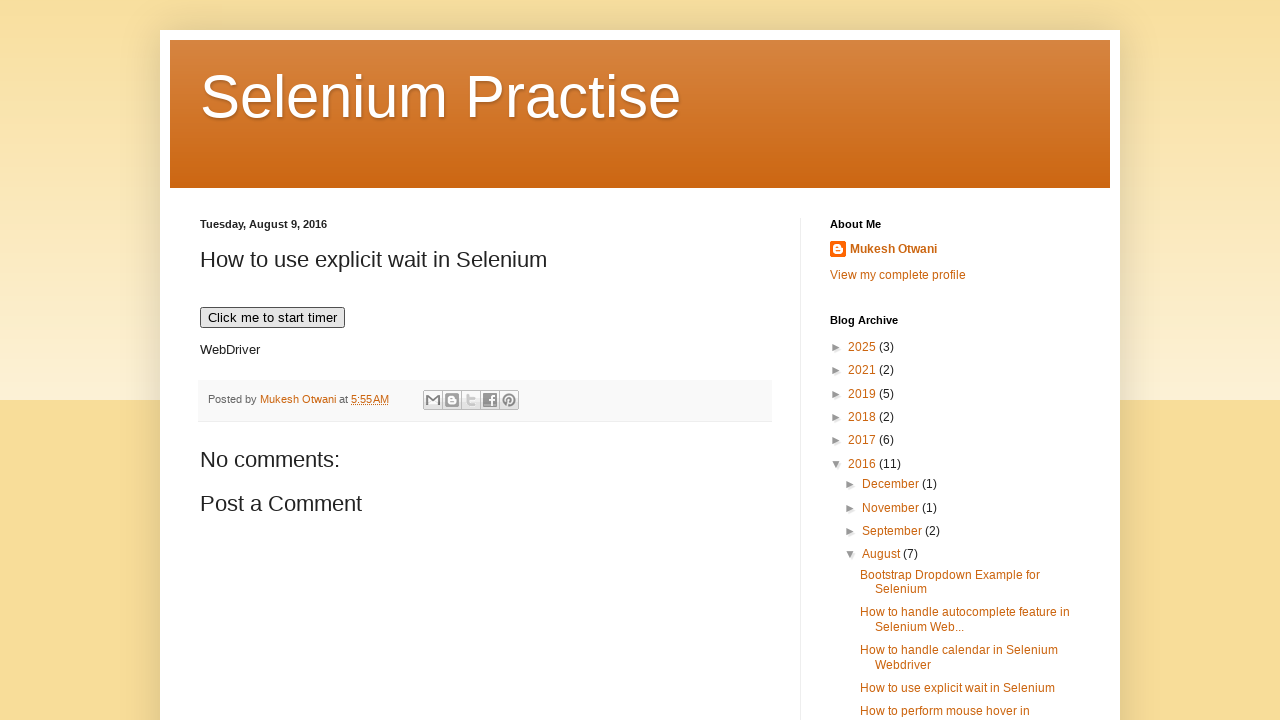

Verified WebDriver element is visible - Test Passed
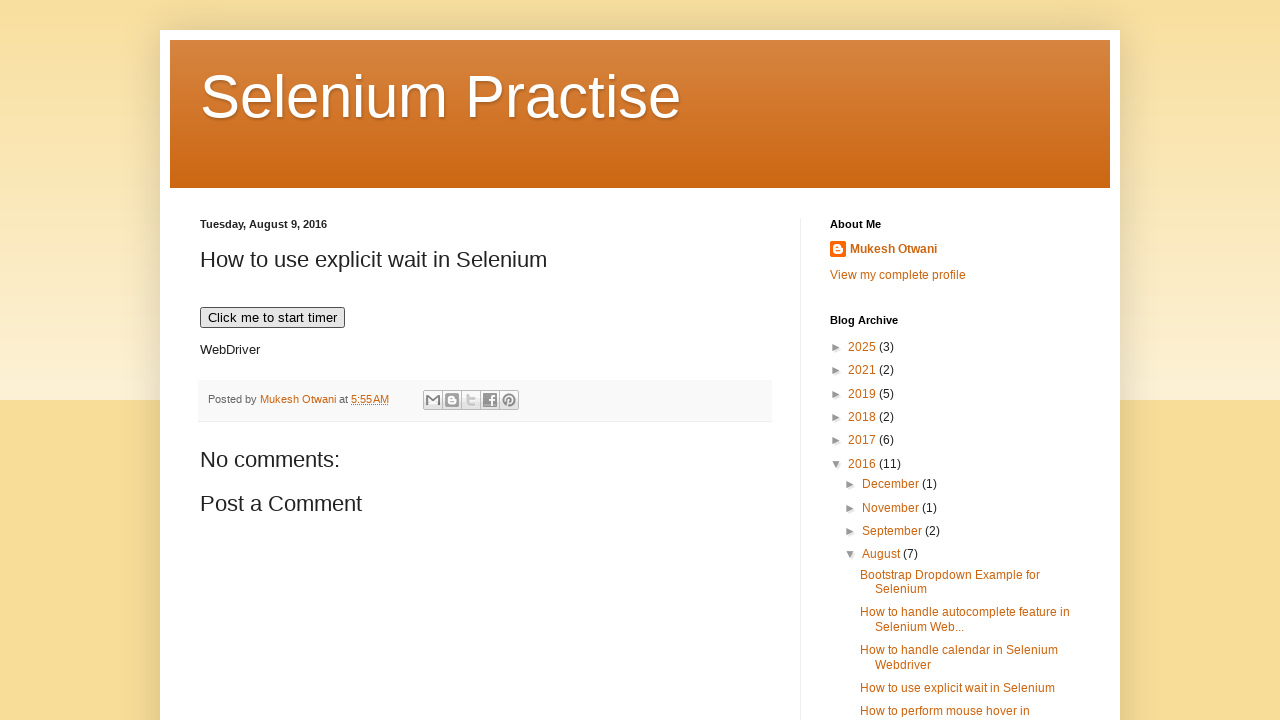

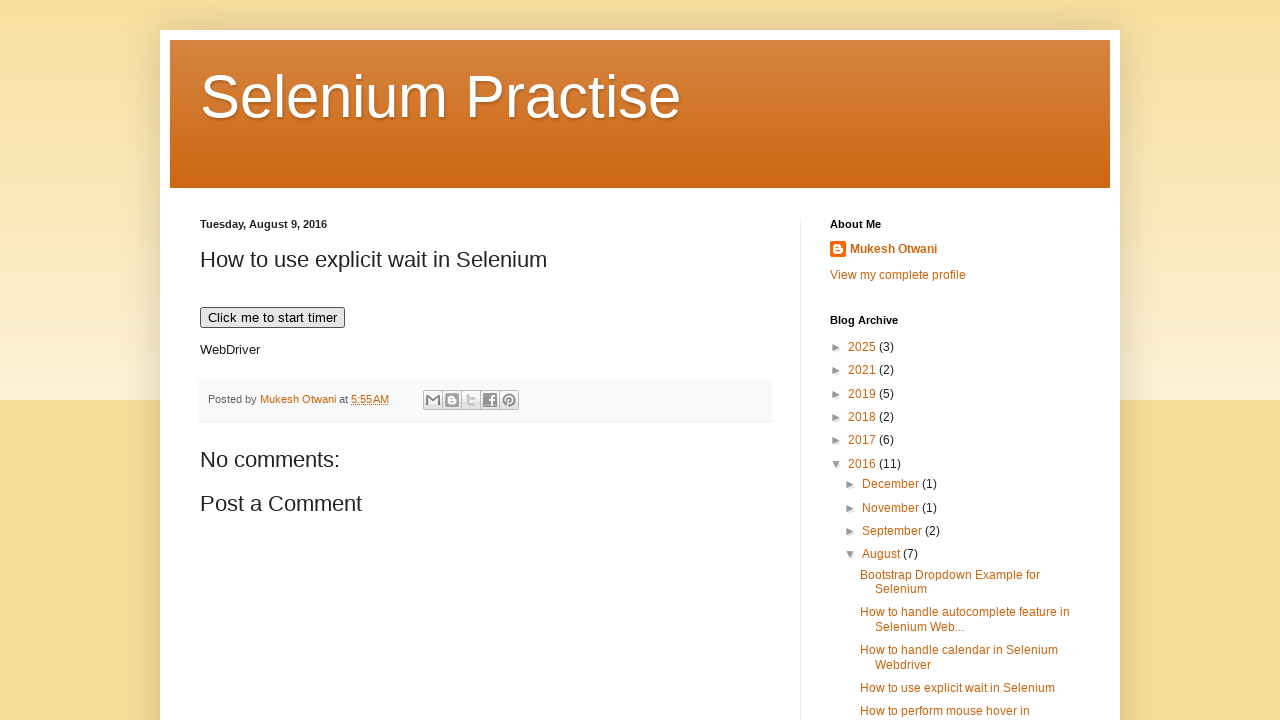